Tests dynamic dropdown functionality on a flight booking practice site by selecting currency options, incrementing passenger count, and selecting origin/destination airports

Starting URL: https://rahulshettyacademy.com/dropdownsPractise/

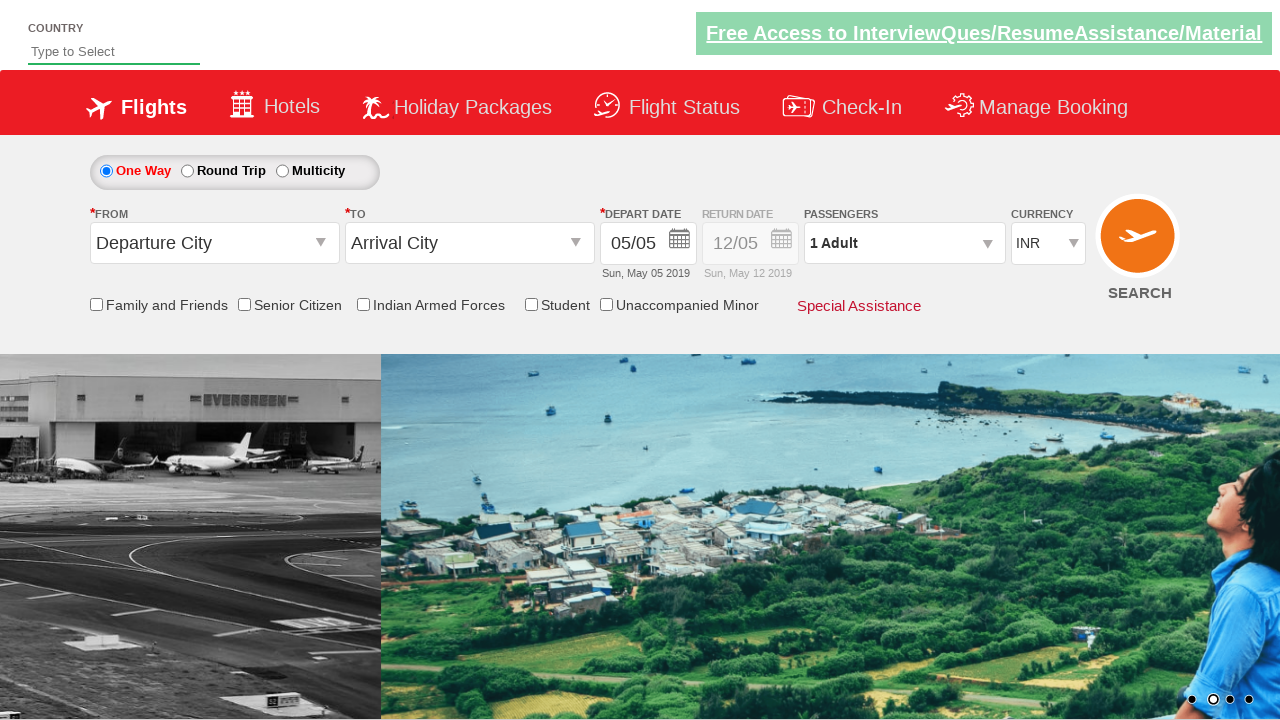

Selected currency dropdown option at index 3 on #ctl00_mainContent_DropDownListCurrency
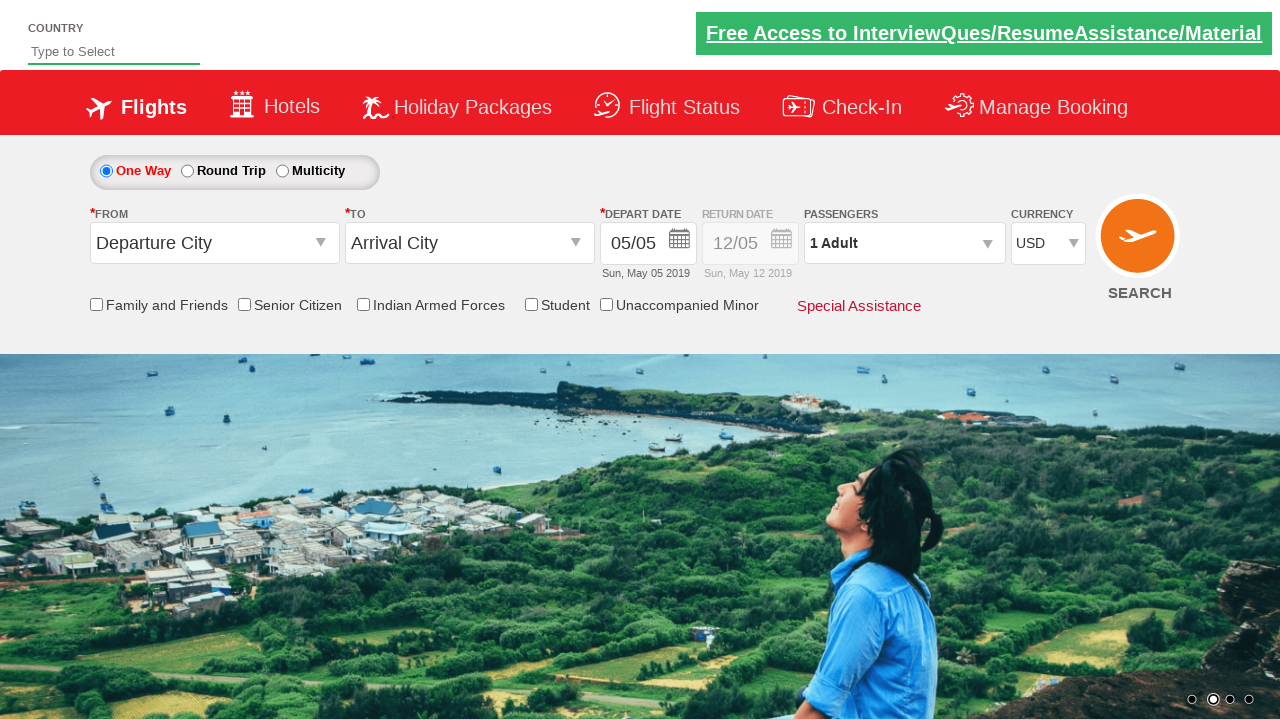

Selected AED currency from dropdown on #ctl00_mainContent_DropDownListCurrency
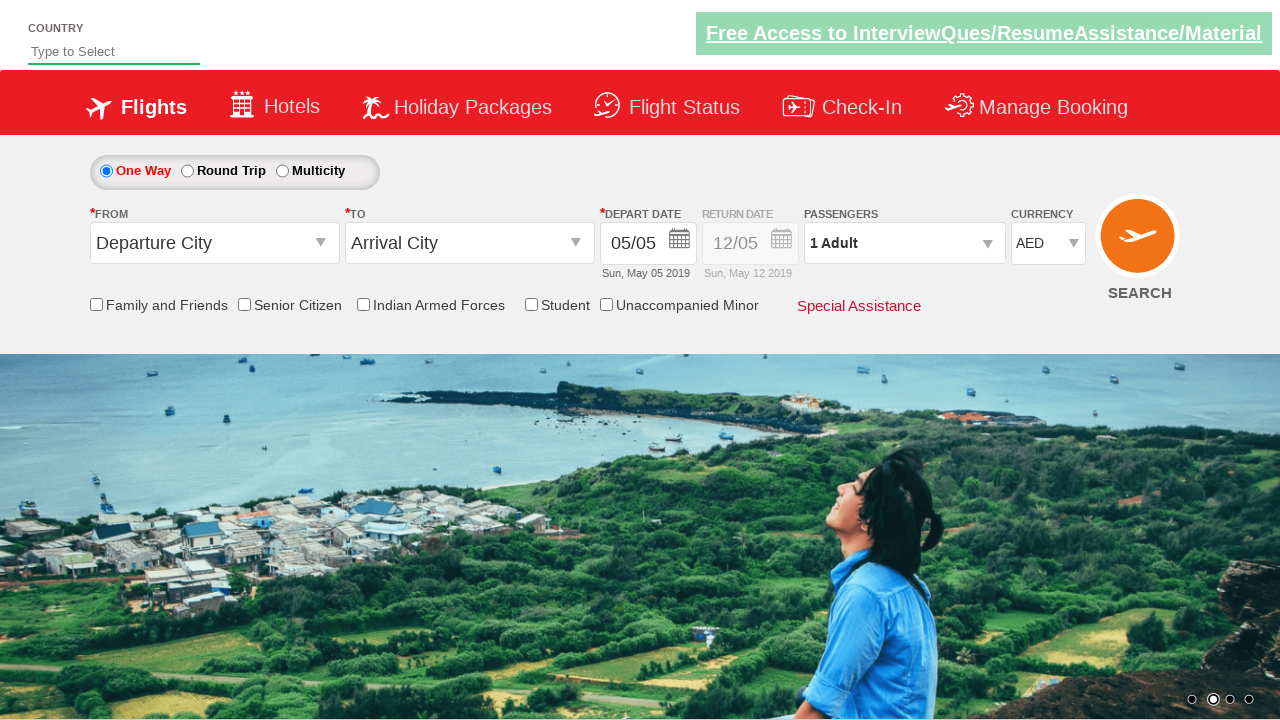

Selected INR currency from dropdown on #ctl00_mainContent_DropDownListCurrency
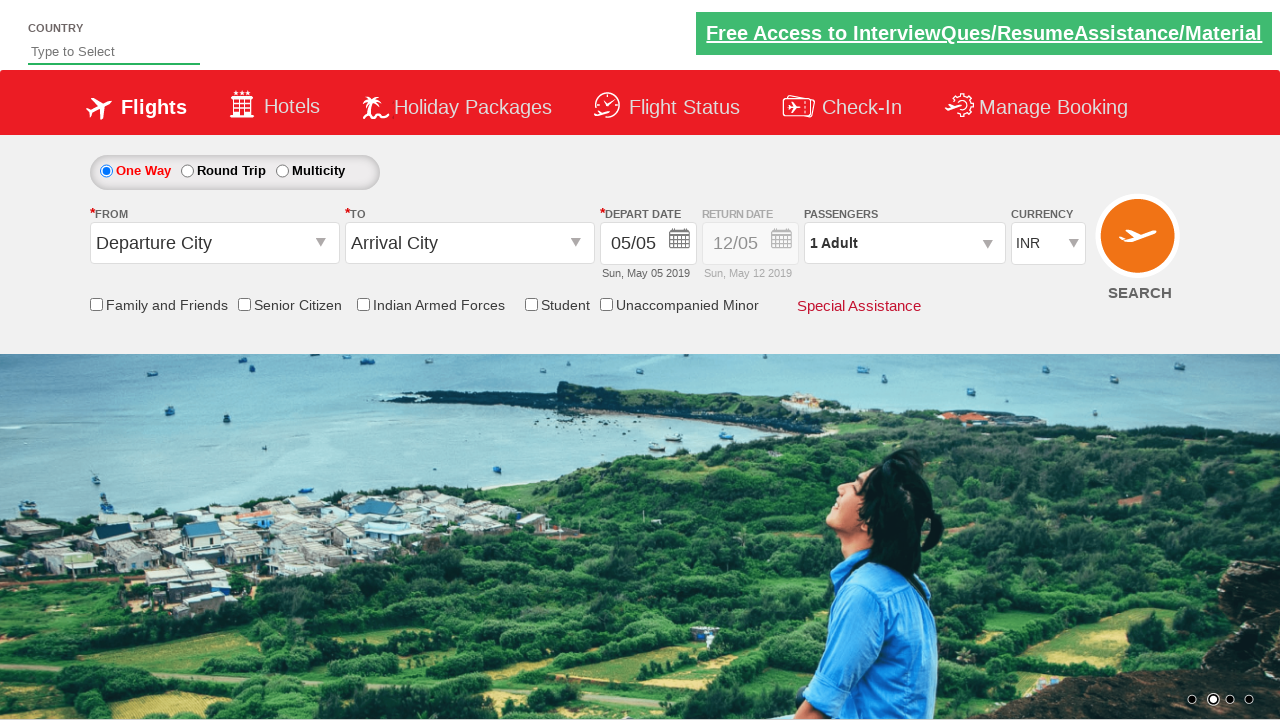

Clicked on passenger info dropdown at (904, 243) on #divpaxinfo
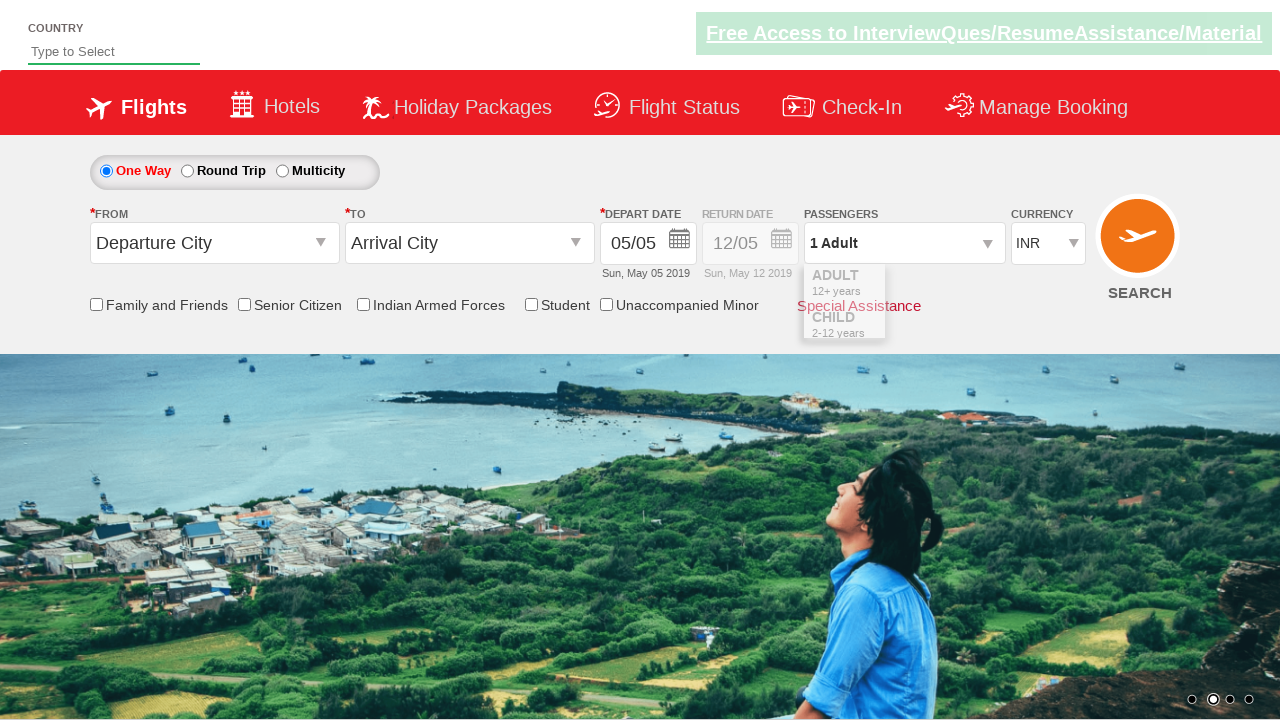

Waited 2 seconds for passenger dropdown to open
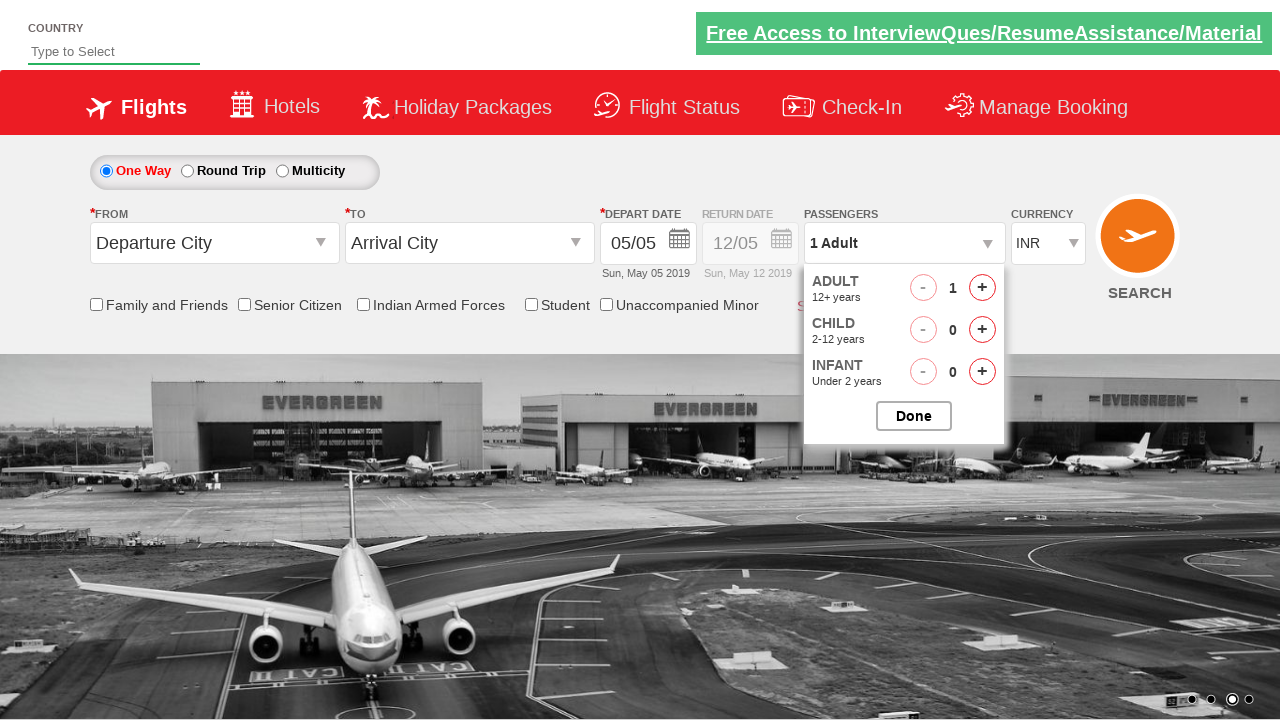

Incremented adult passenger count (iteration 1 of 4) at (982, 288) on #hrefIncAdt
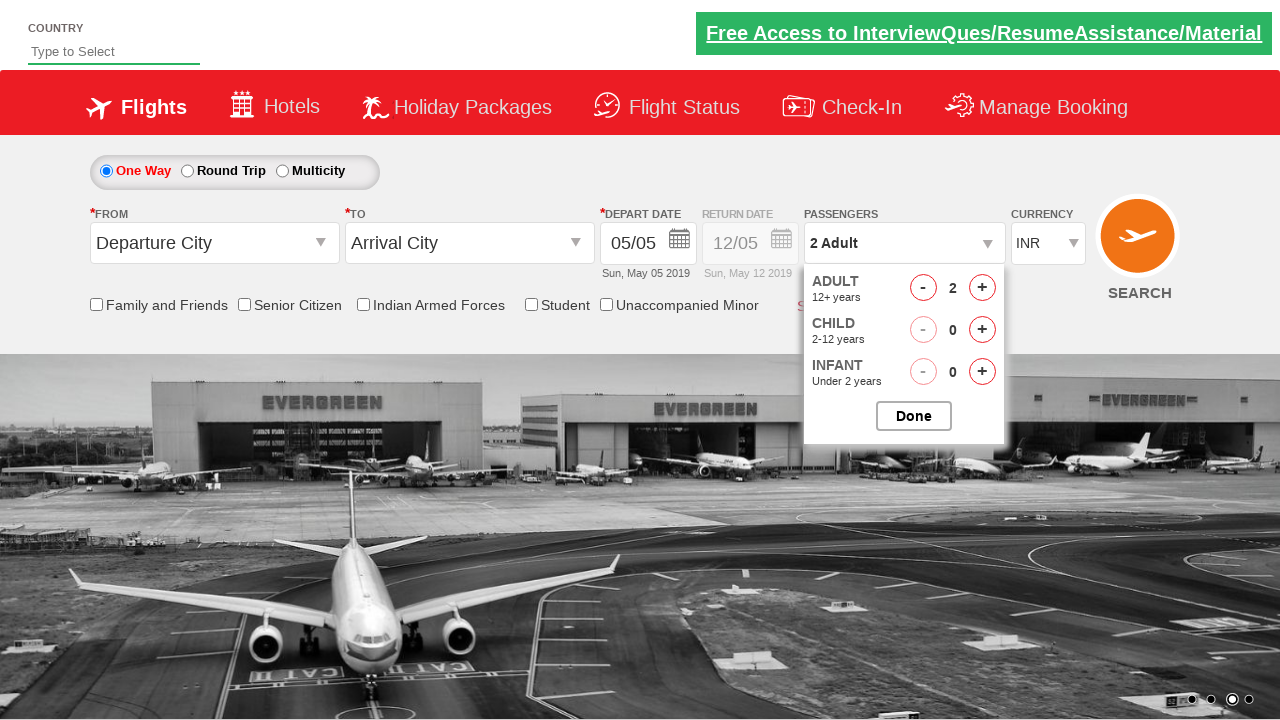

Incremented adult passenger count (iteration 2 of 4) at (982, 288) on #hrefIncAdt
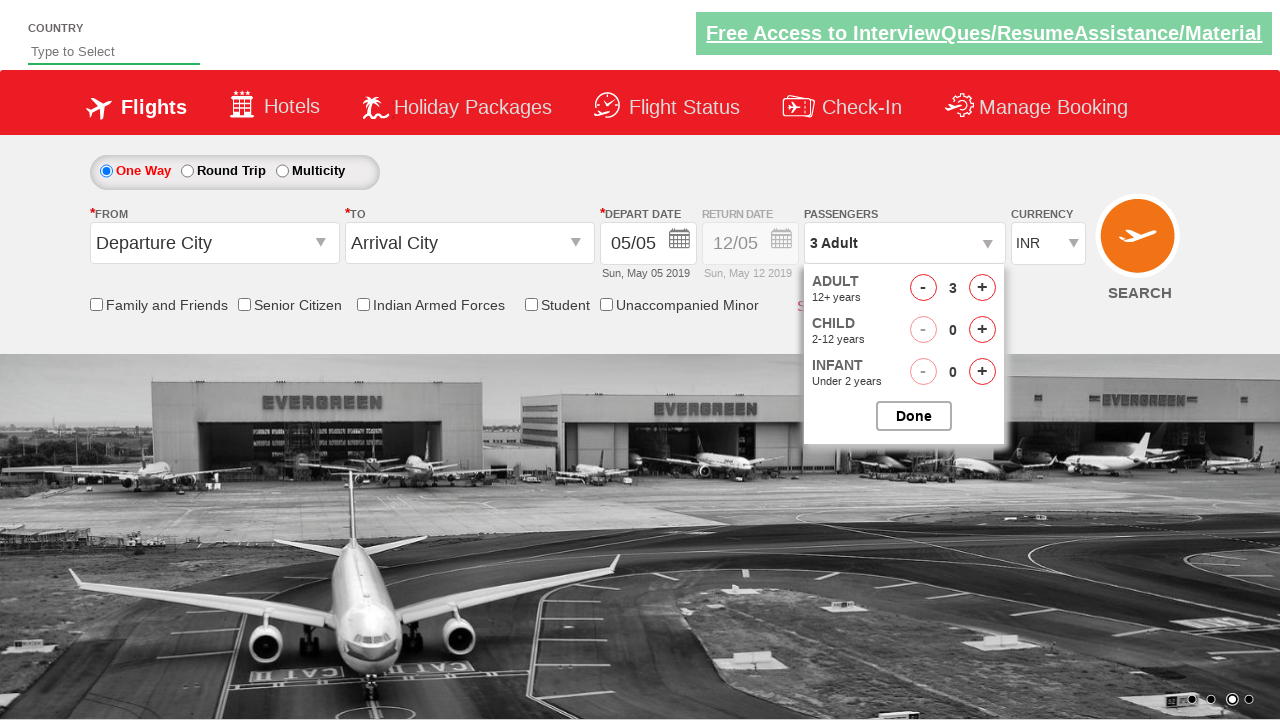

Incremented adult passenger count (iteration 3 of 4) at (982, 288) on #hrefIncAdt
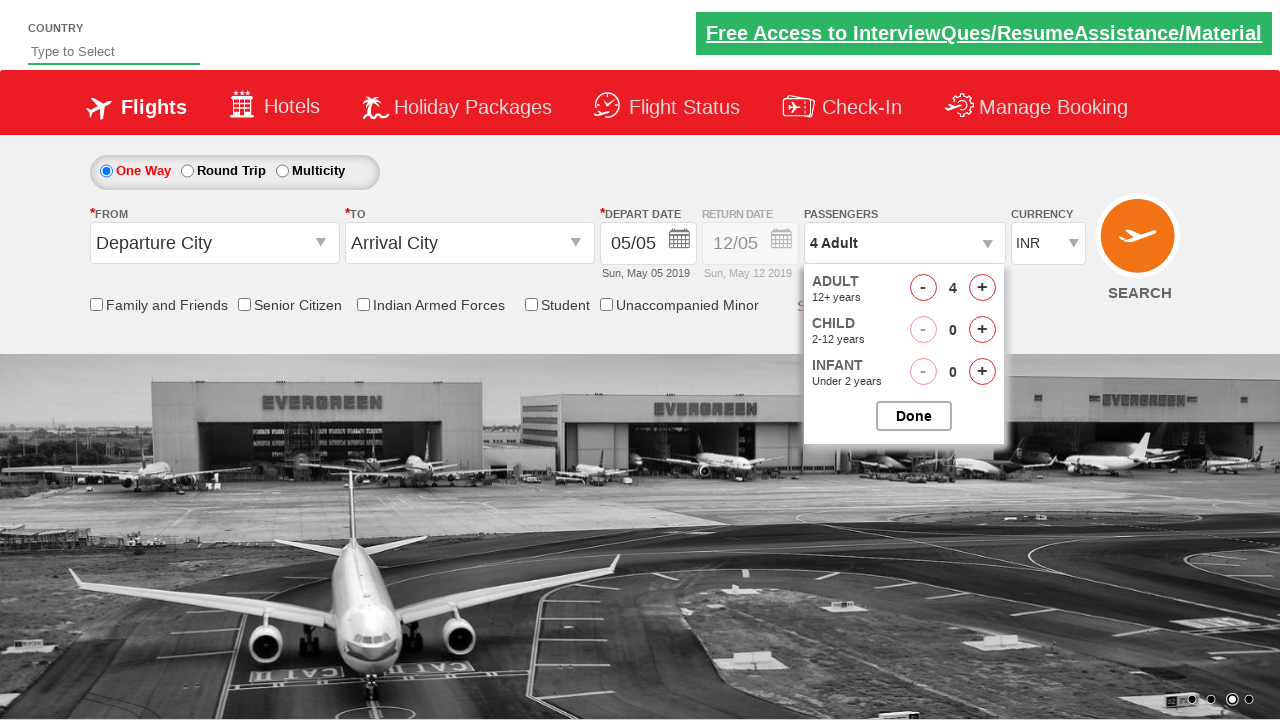

Incremented adult passenger count (iteration 4 of 4) at (982, 288) on #hrefIncAdt
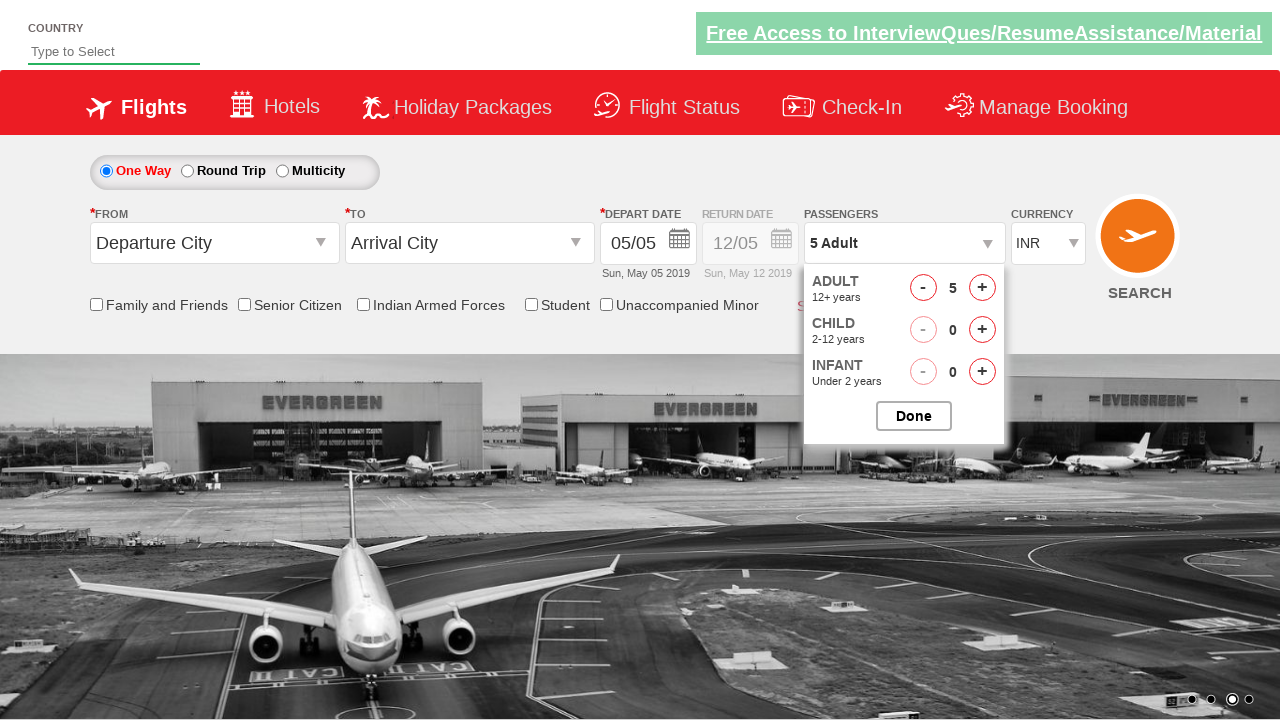

Closed passenger options popup at (914, 416) on #btnclosepaxoption
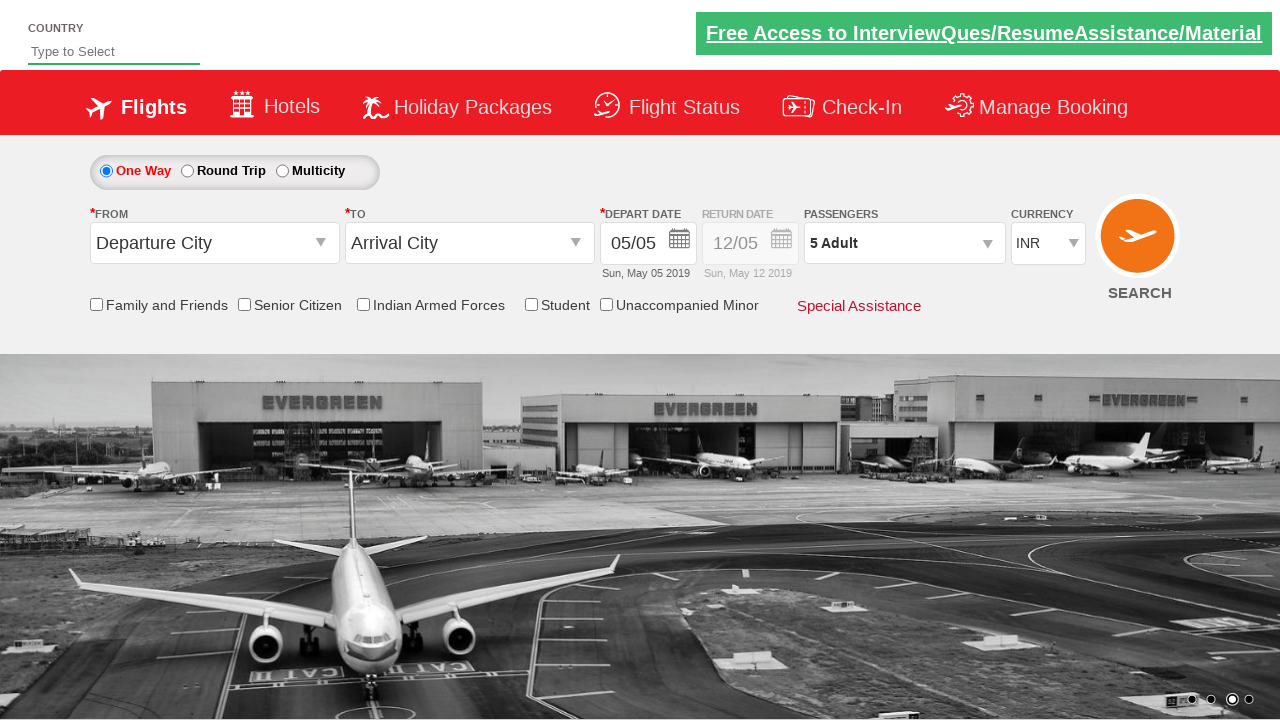

Clicked on origin station dropdown at (214, 243) on #ctl00_mainContent_ddl_originStation1_CTXT
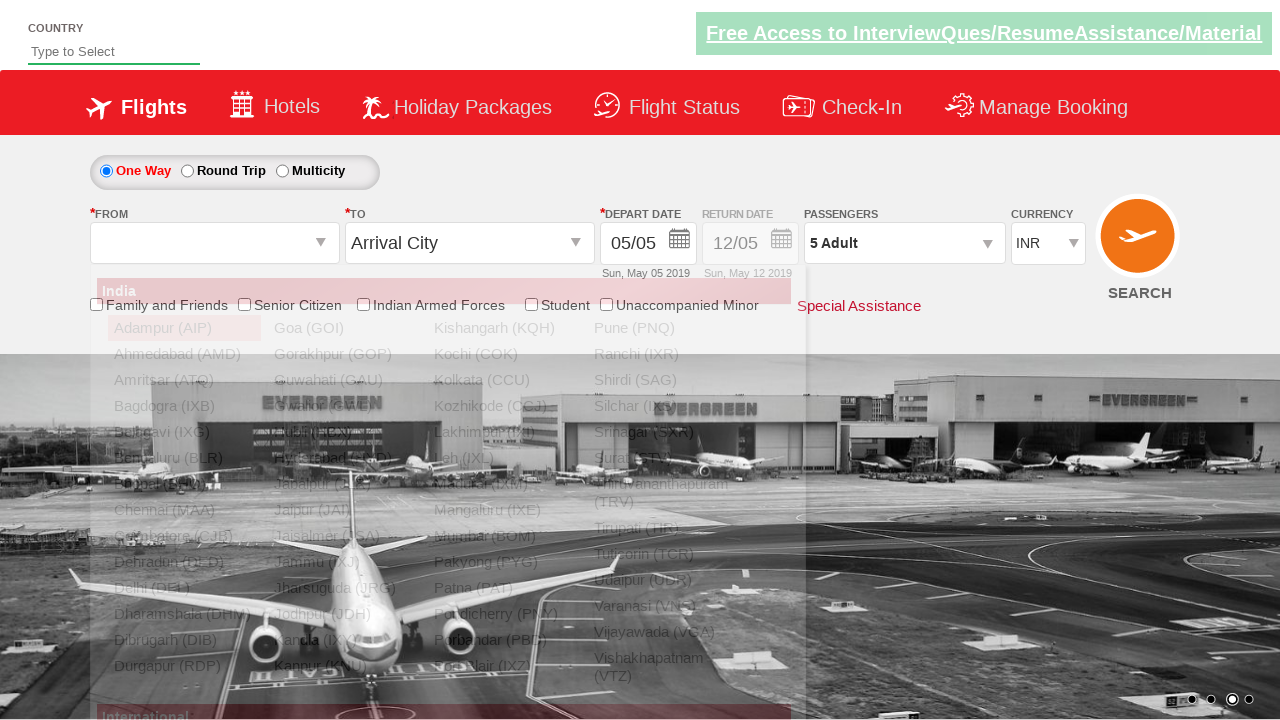

Selected Bangalore (BLR) as origin airport at (184, 458) on xpath=//a[@value='BLR']
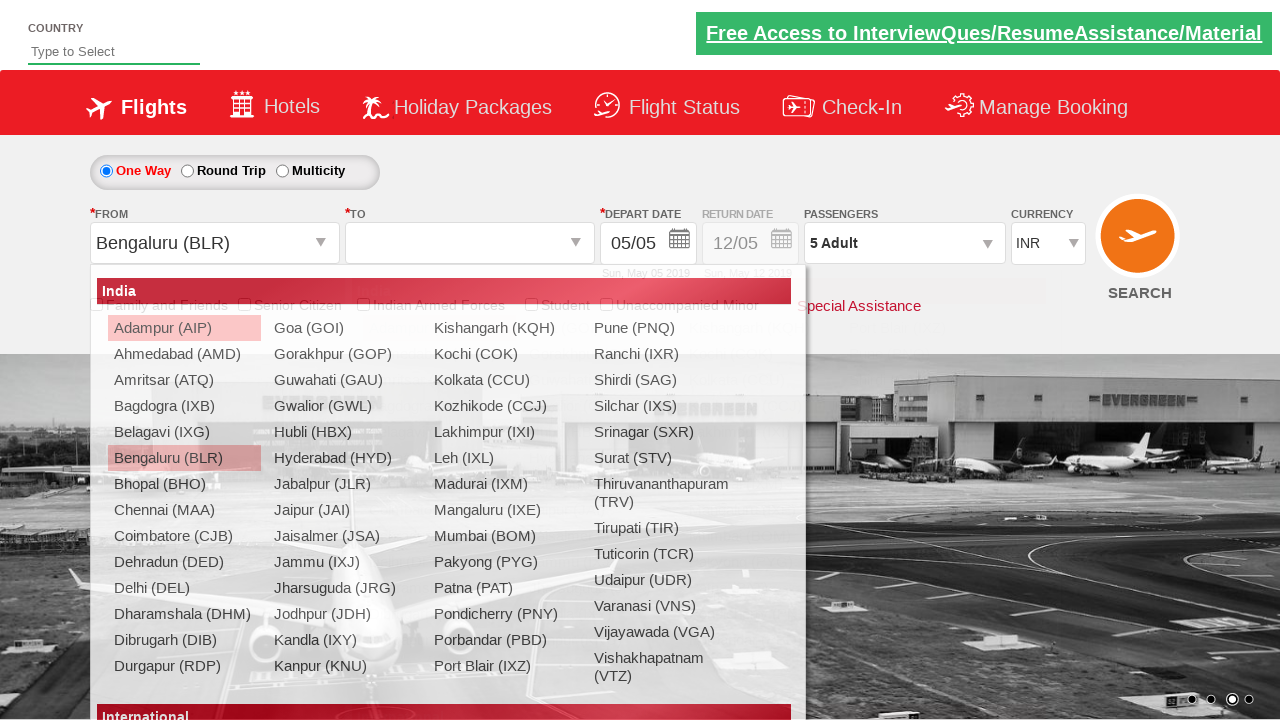

Waited 2 seconds after origin selection
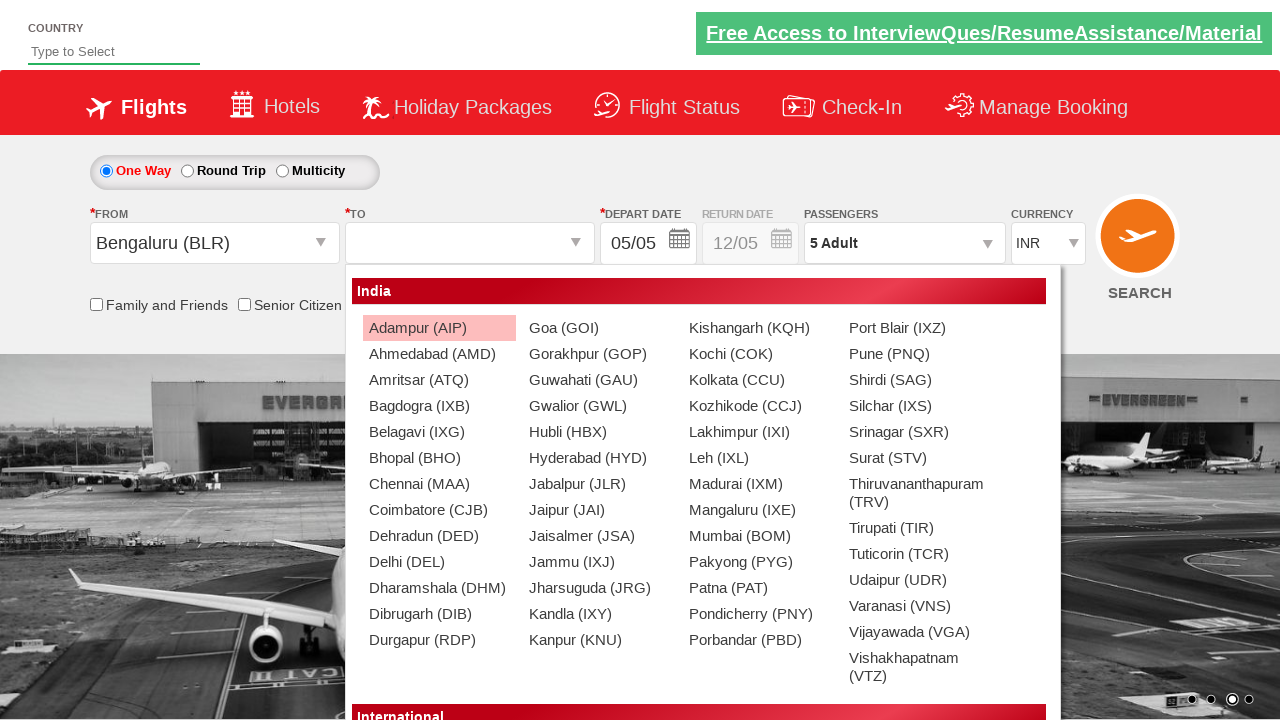

Selected Chennai (MAA) as destination airport at (439, 484) on xpath=//div[@id='glsctl00_mainContent_ddl_destinationStation1_CTNR'] //a[@value=
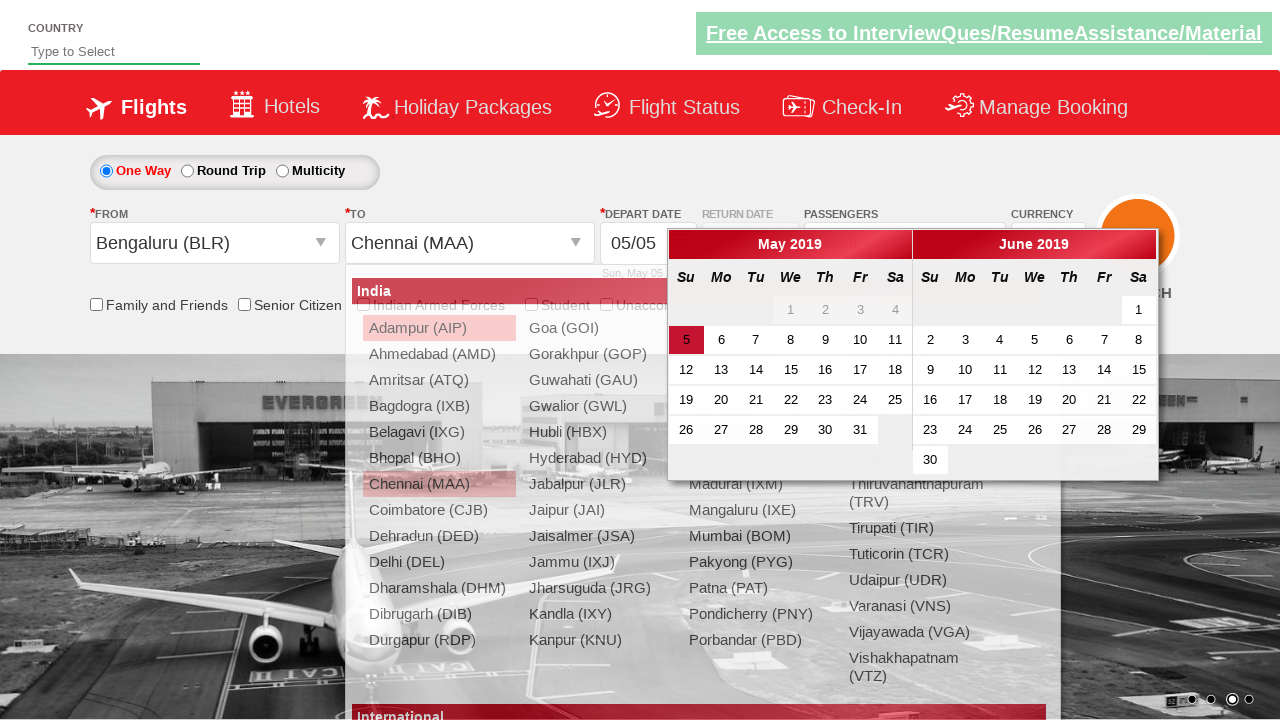

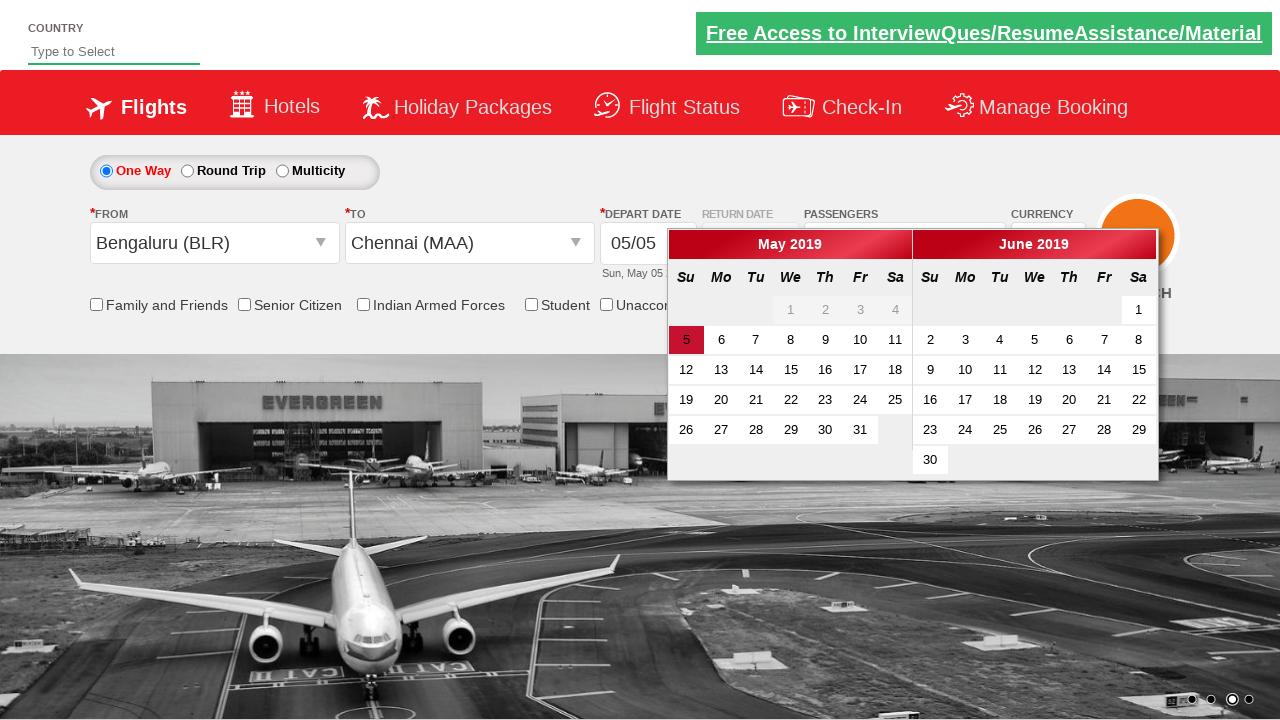